Tests browser window handling by clicking a button to open a new tab, switching to it to verify content, then switching back to the original window

Starting URL: https://demoqa.com/browser-windows

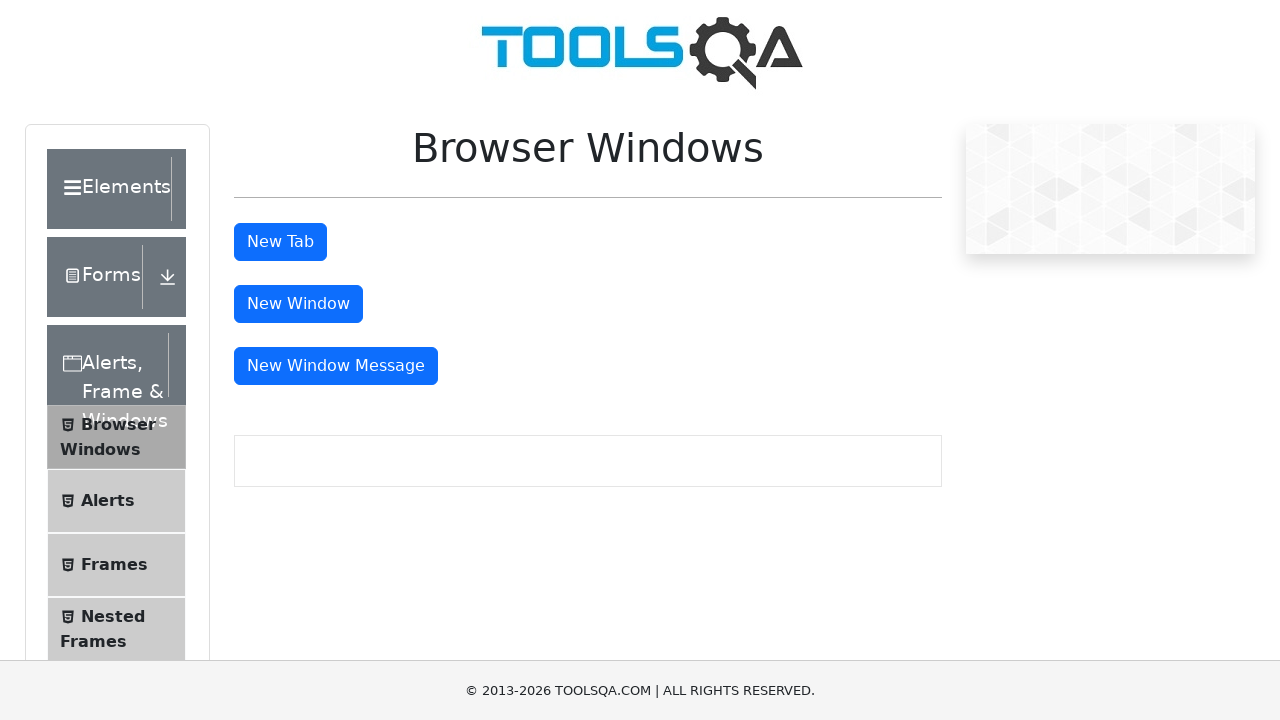

Clicked button to open new tab at (280, 242) on #tabButton
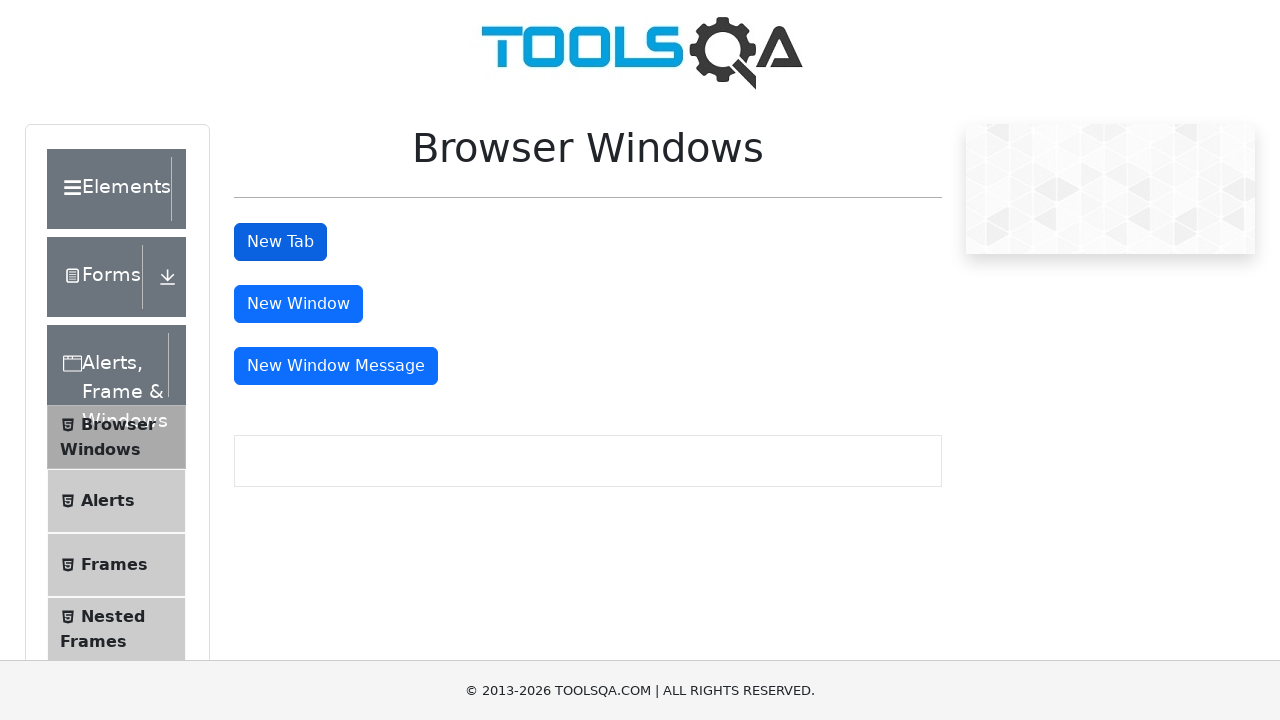

Clicked button again and captured new page/tab context at (280, 242) on #tabButton
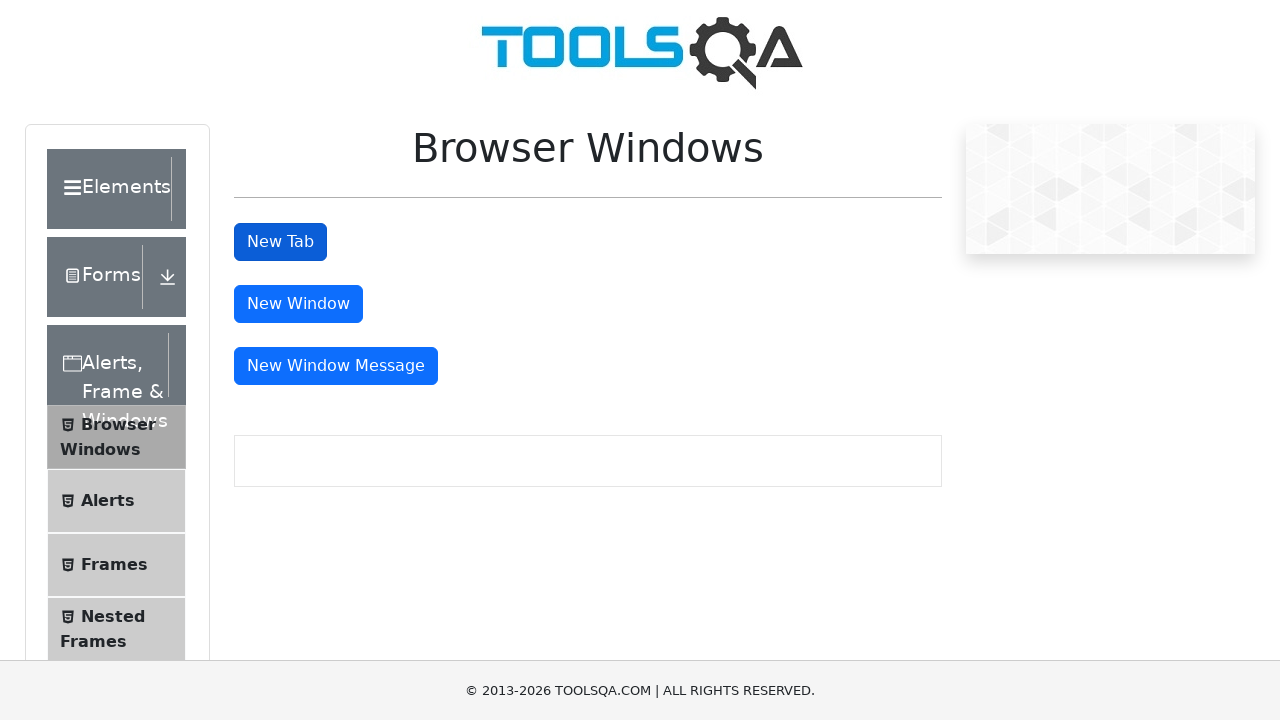

Retrieved new page object from context
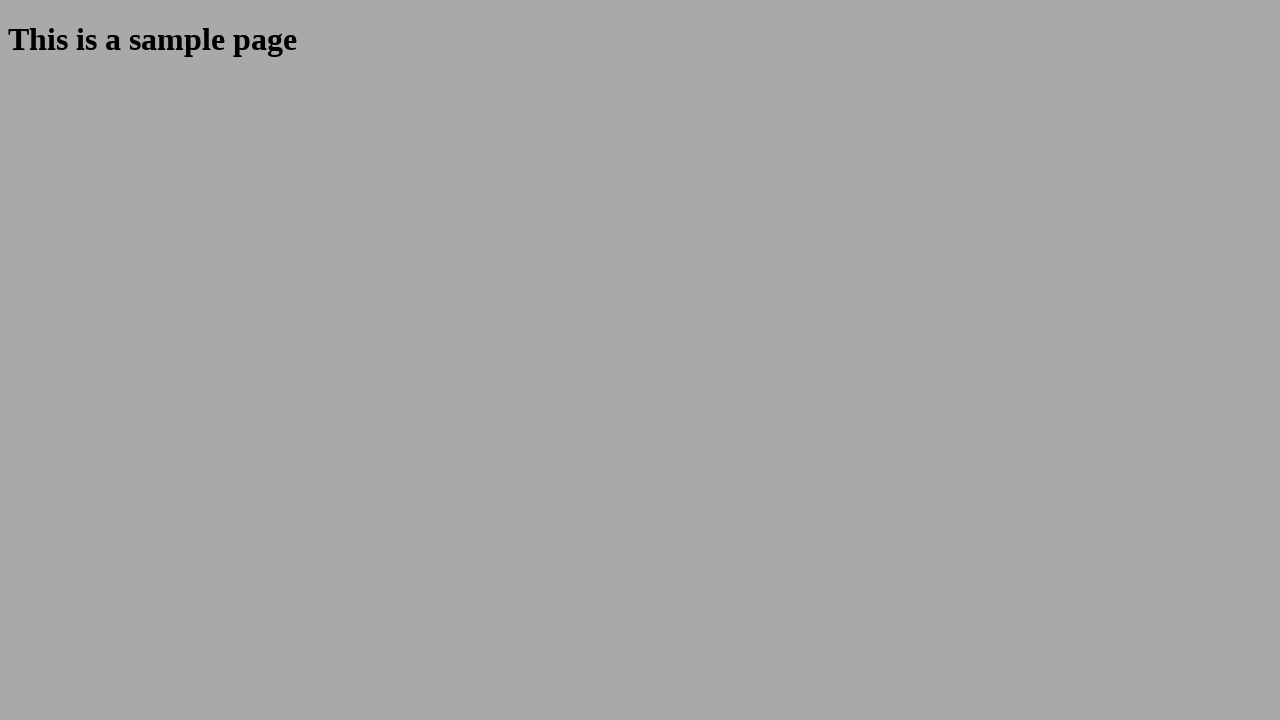

New page loaded successfully
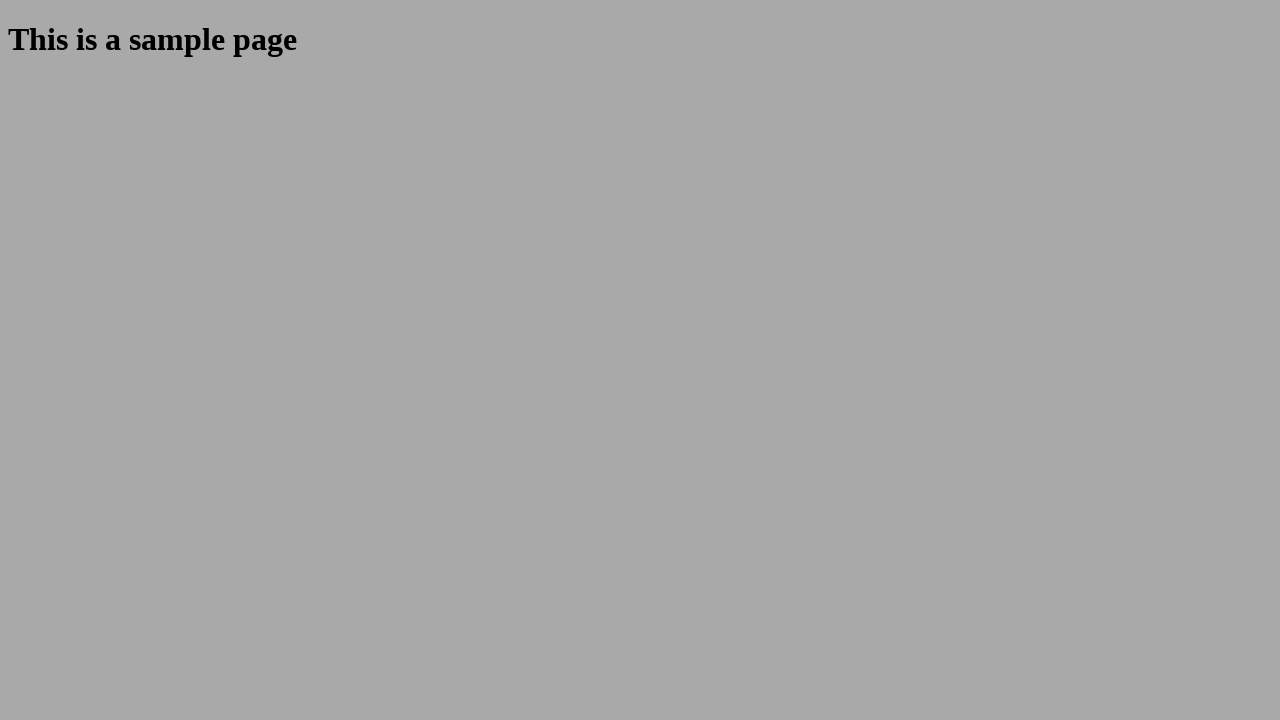

Verified new tab content - heading text: 'This is a sample page'
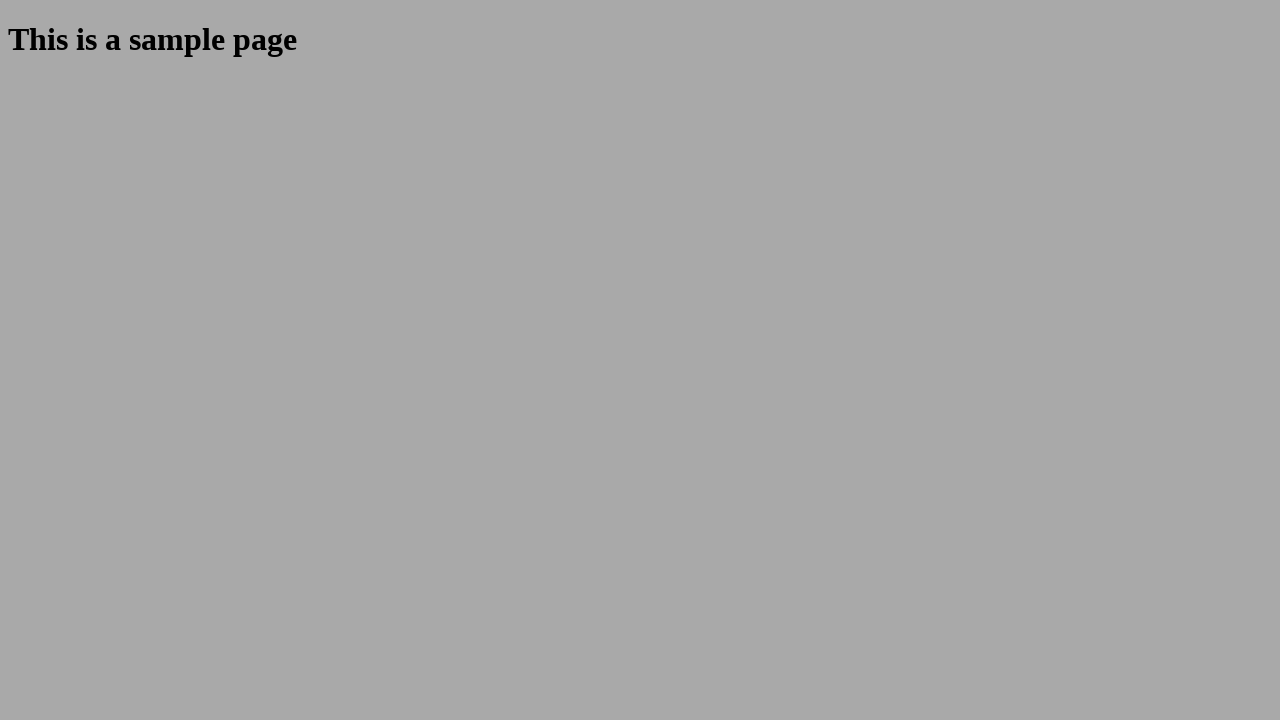

Test completed - original page still active and accessible
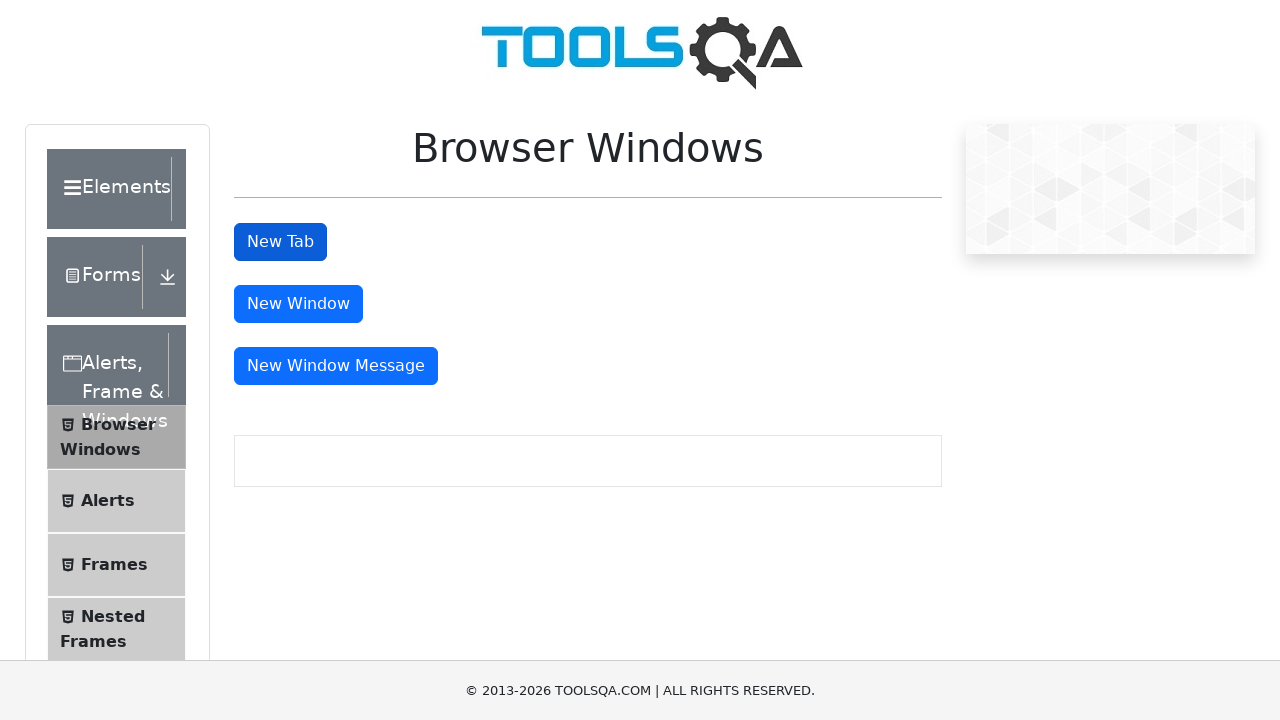

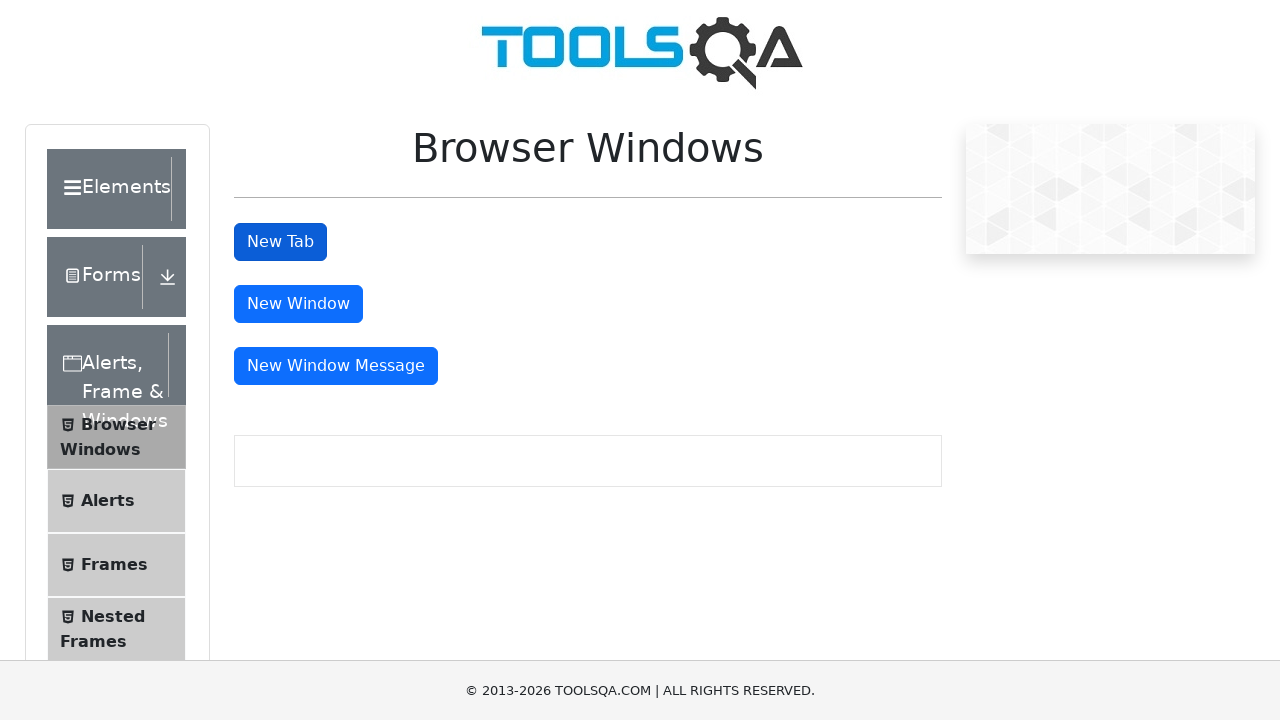